Alternative approach to test working with multiple browser windows, storing window handles and iterating through them to find and switch to the new window.

Starting URL: https://the-internet.herokuapp.com/windows

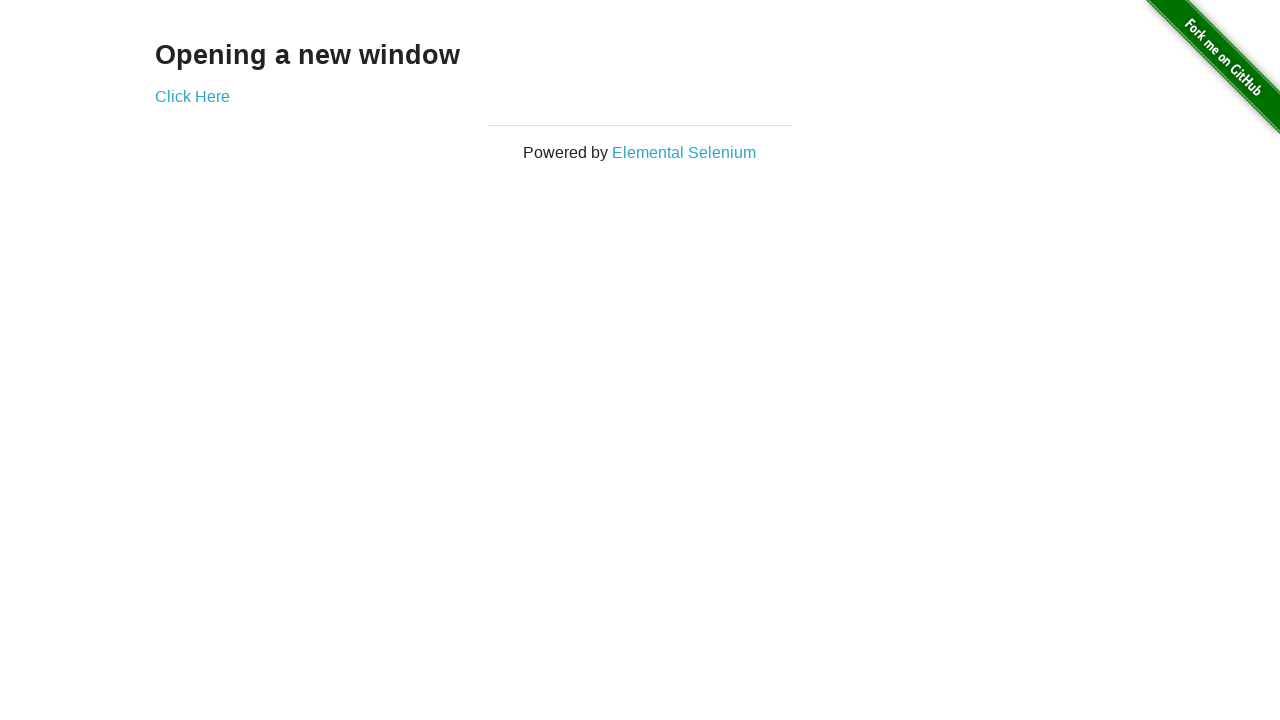

Stored reference to original page
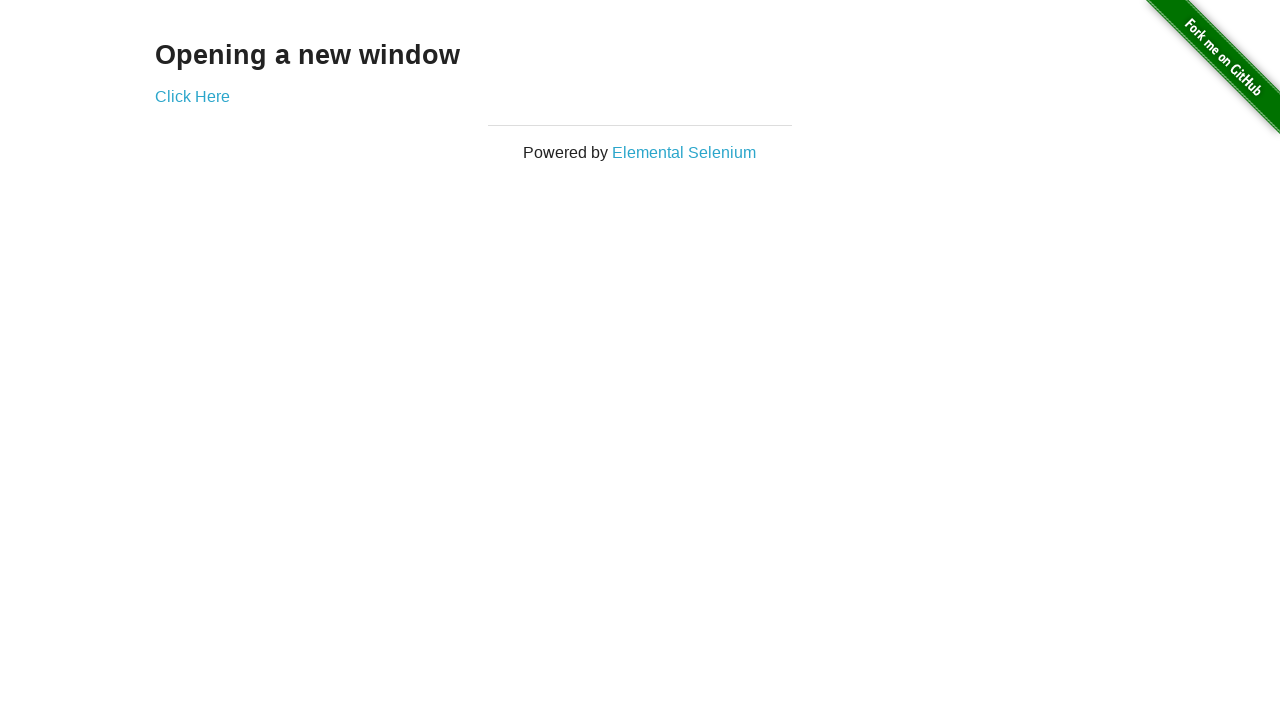

Clicked link to open new window at (192, 96) on .example a
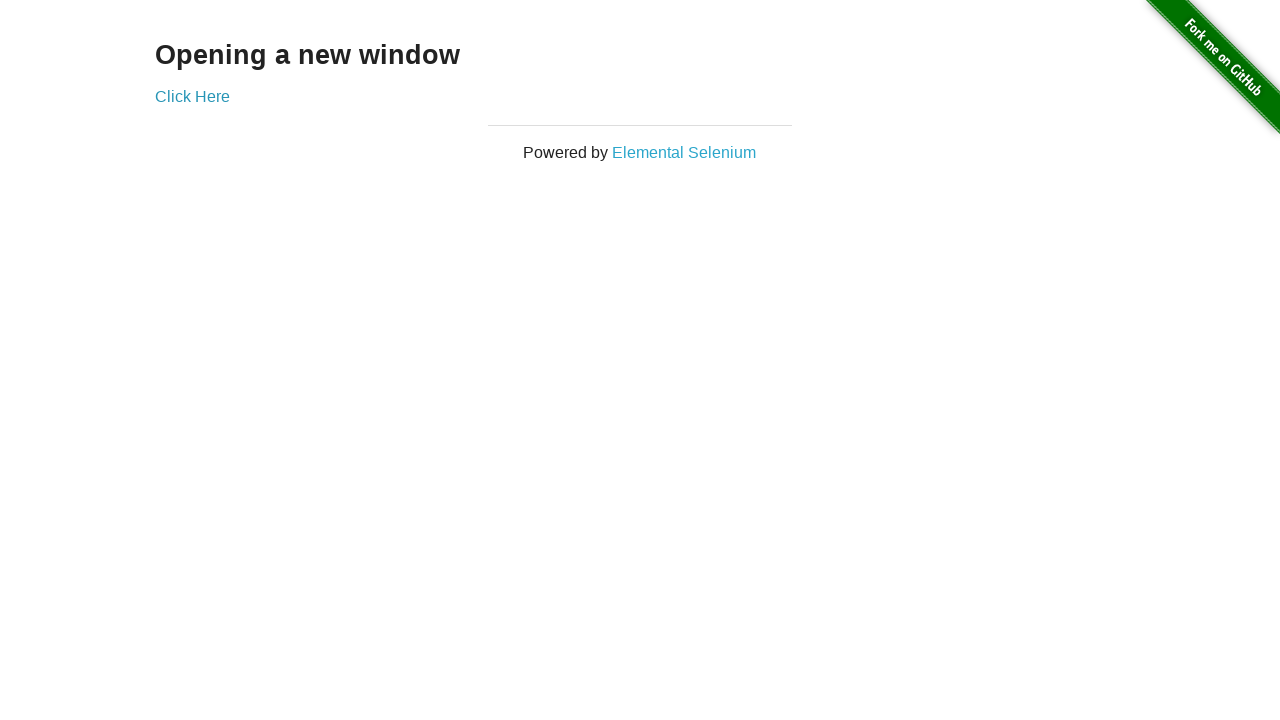

New page window opened and captured
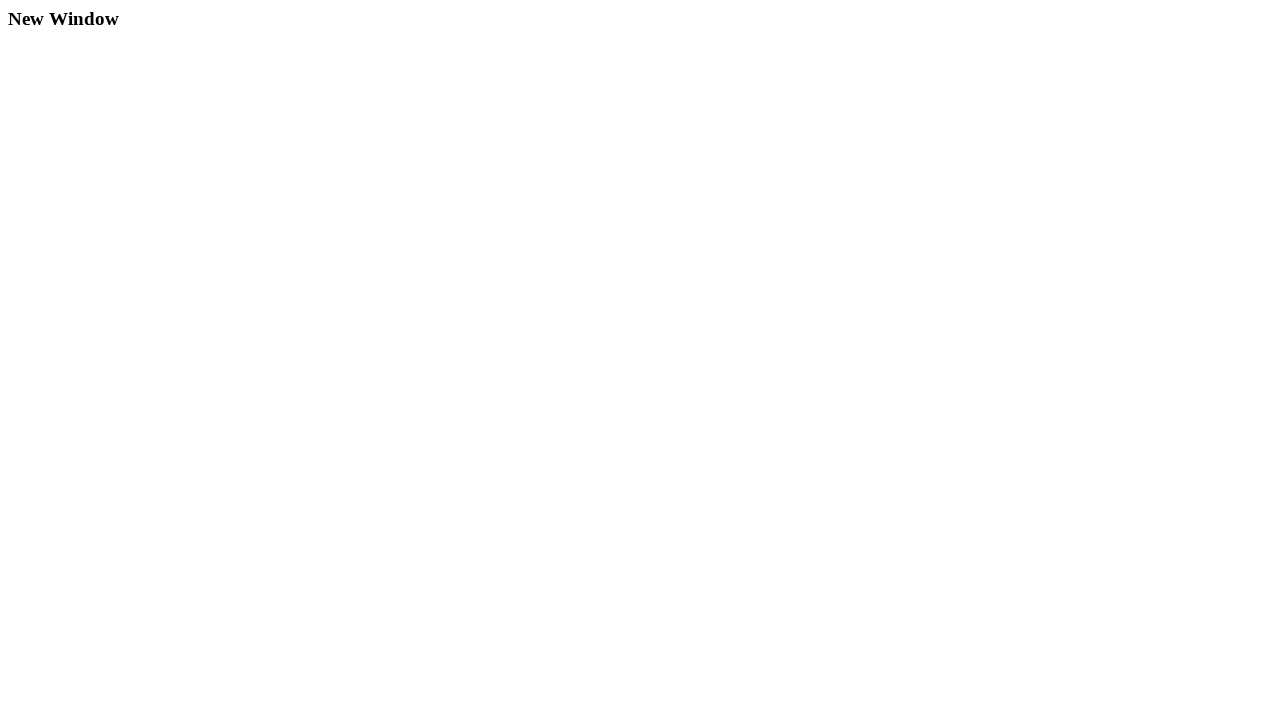

New page finished loading
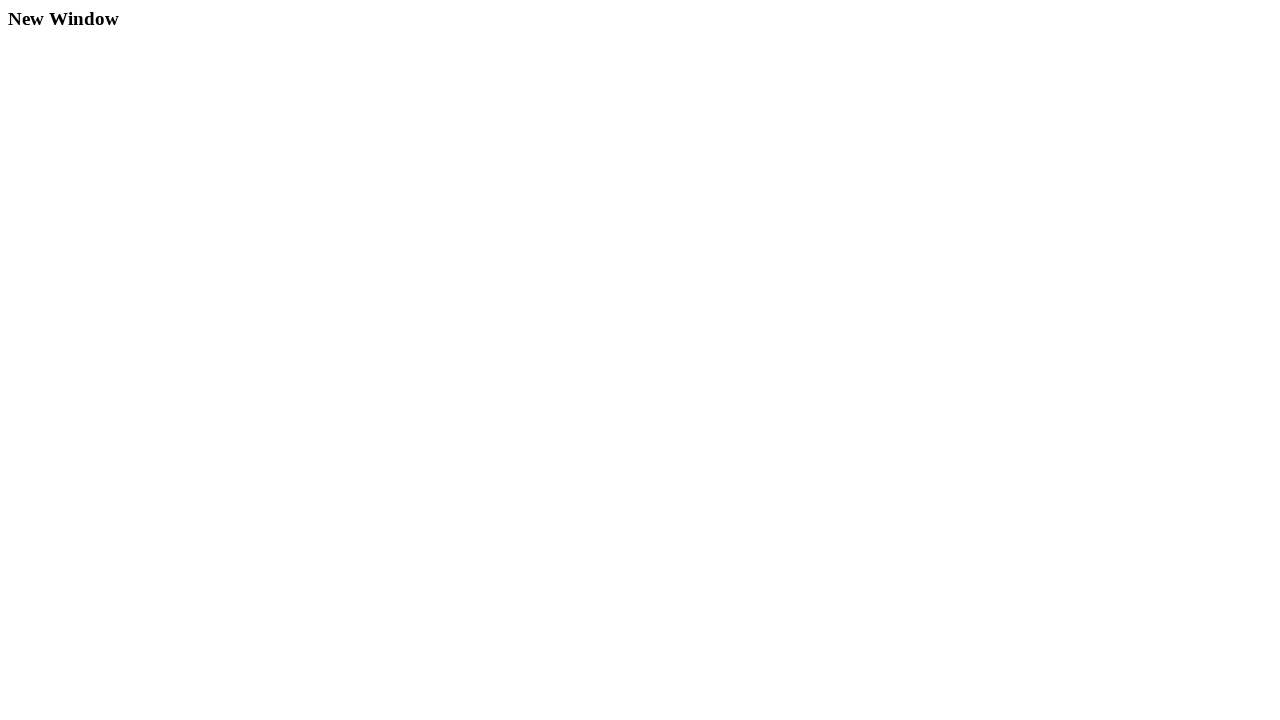

Verified original page title is 'The Internet'
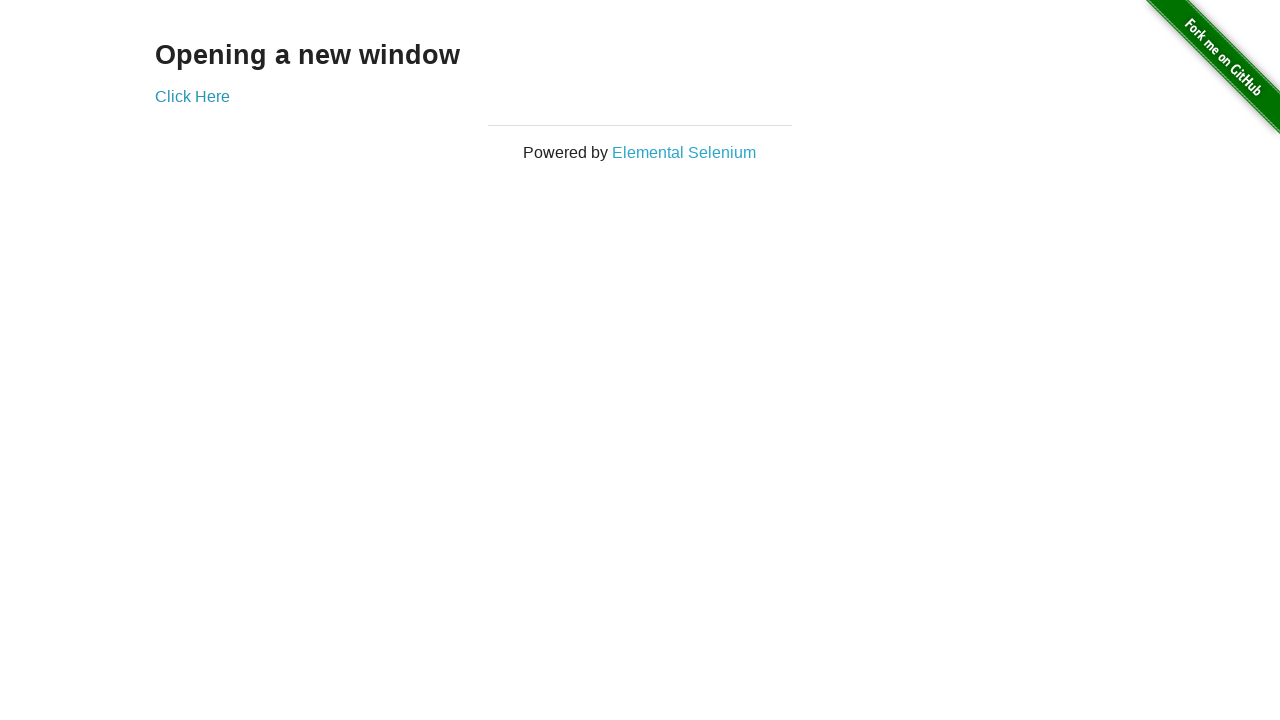

Verified new window title is 'New Window'
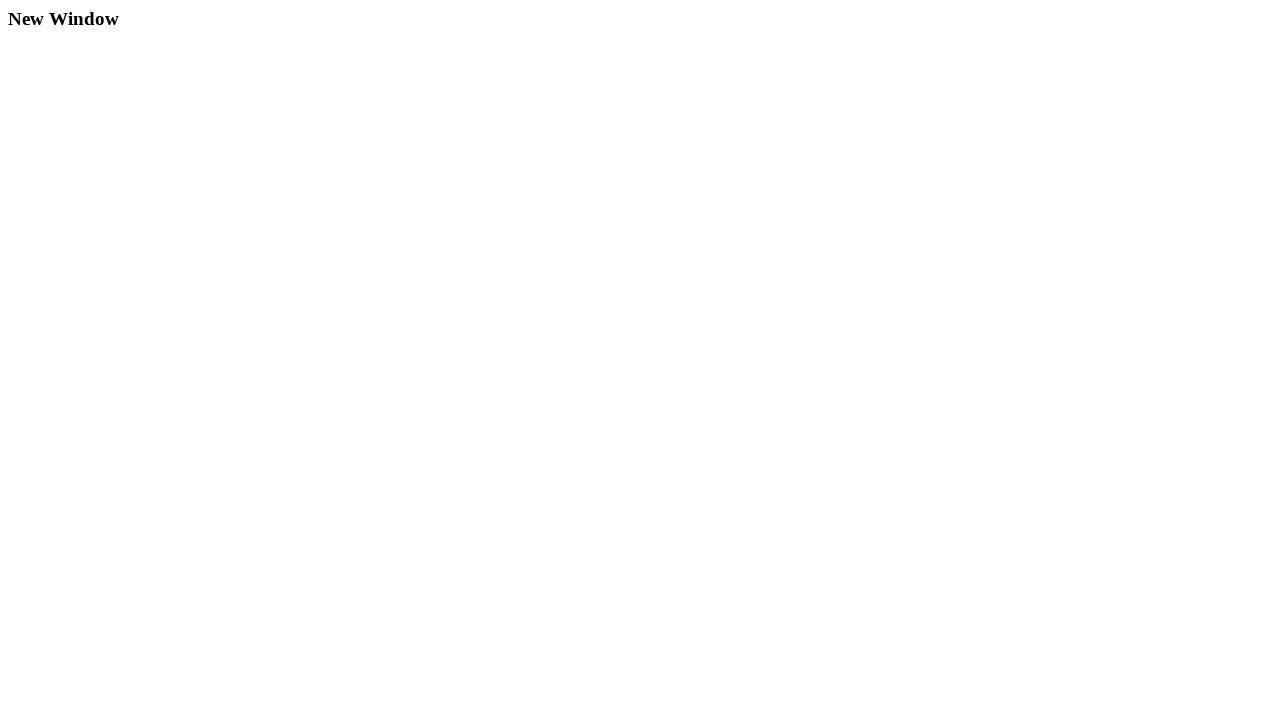

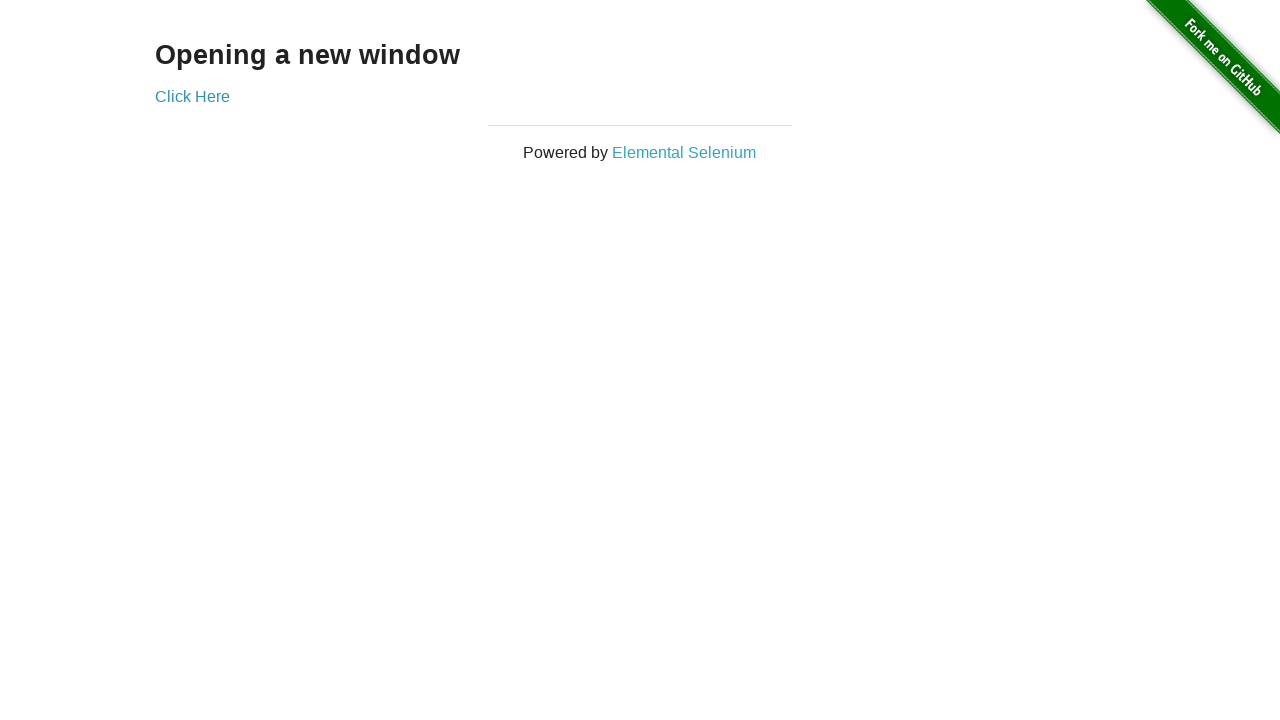